Tests adding a new cookie to the browser and then refreshing the cookie display on the page

Starting URL: https://bonigarcia.dev/selenium-webdriver-java/cookies.html

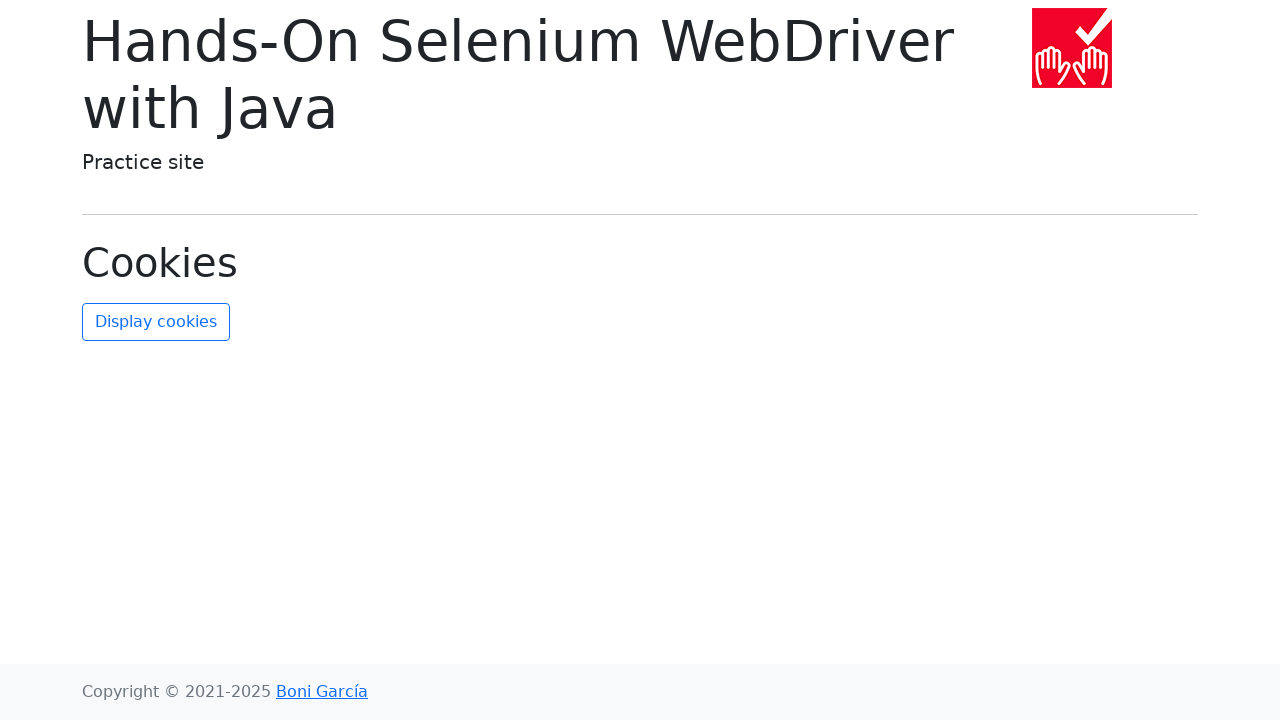

Added new cookie 'new-cookie-key' with value 'new-cookie-value' to the browser context
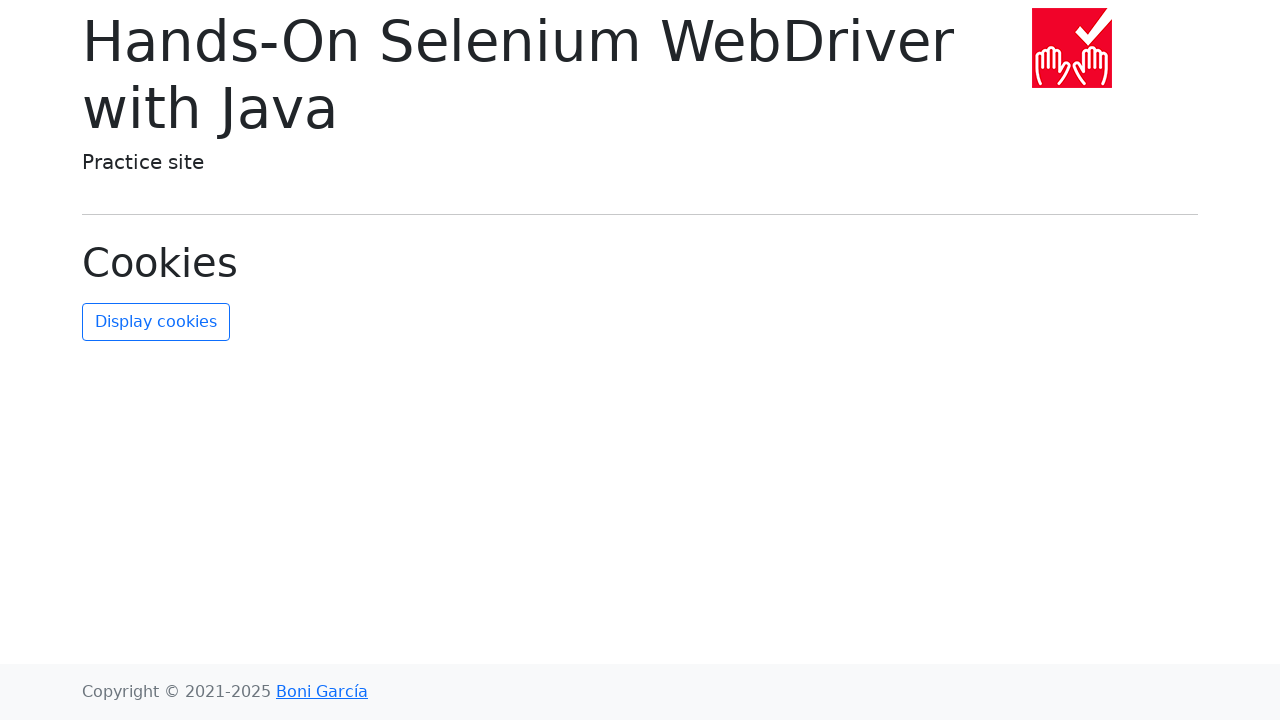

Clicked refresh button to update cookie display on the page at (156, 322) on #refresh-cookies
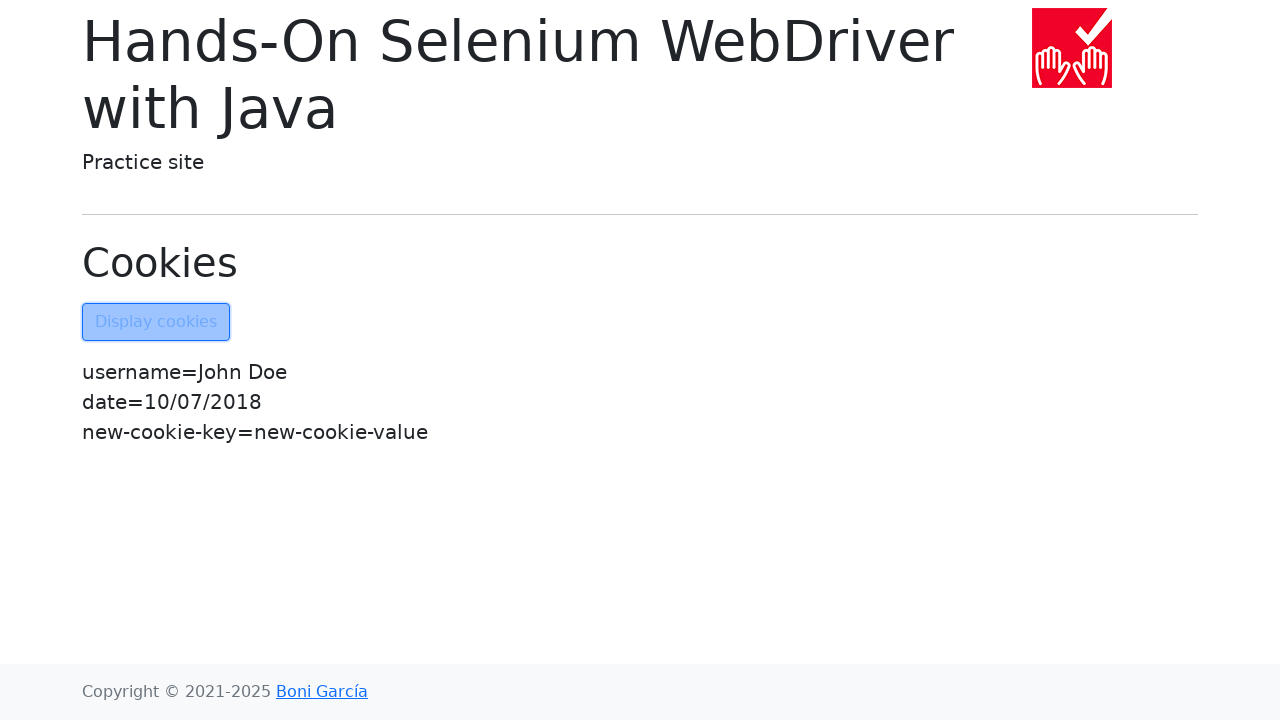

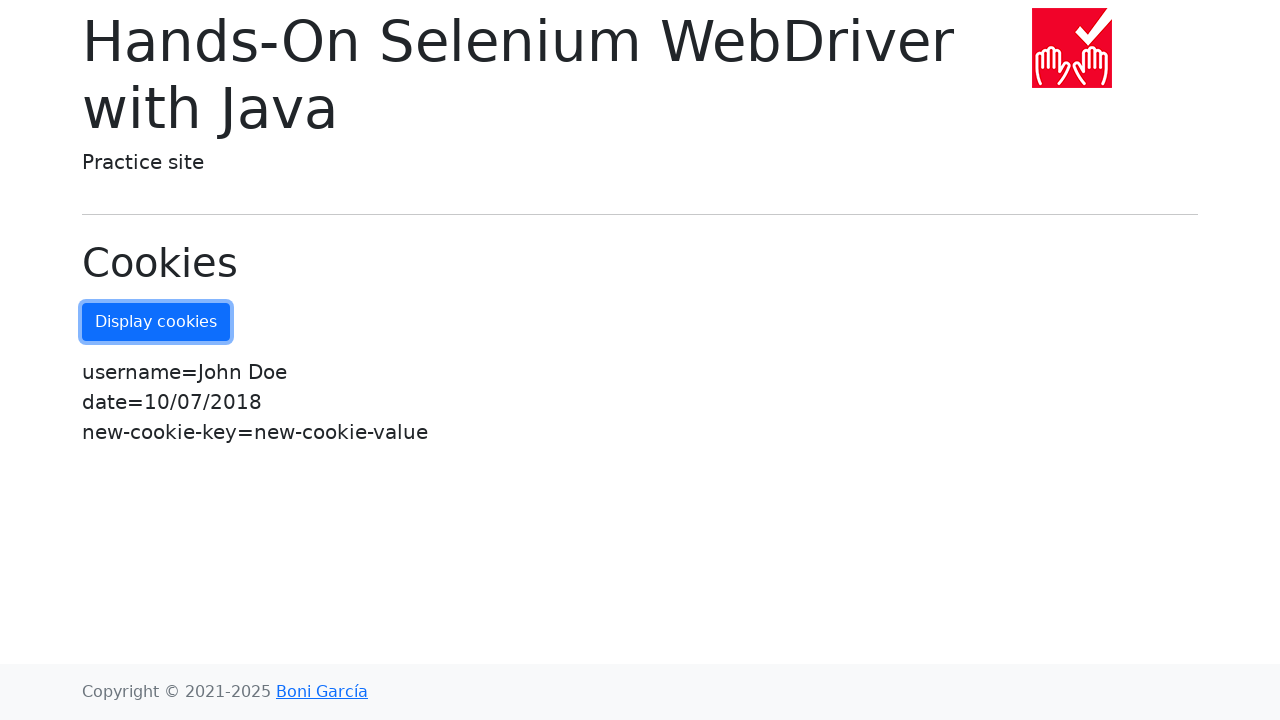